Fills out a simple form with first name, last name, city, and country fields, then submits the form

Starting URL: http://suninjuly.github.io/simple_form_find_task.html

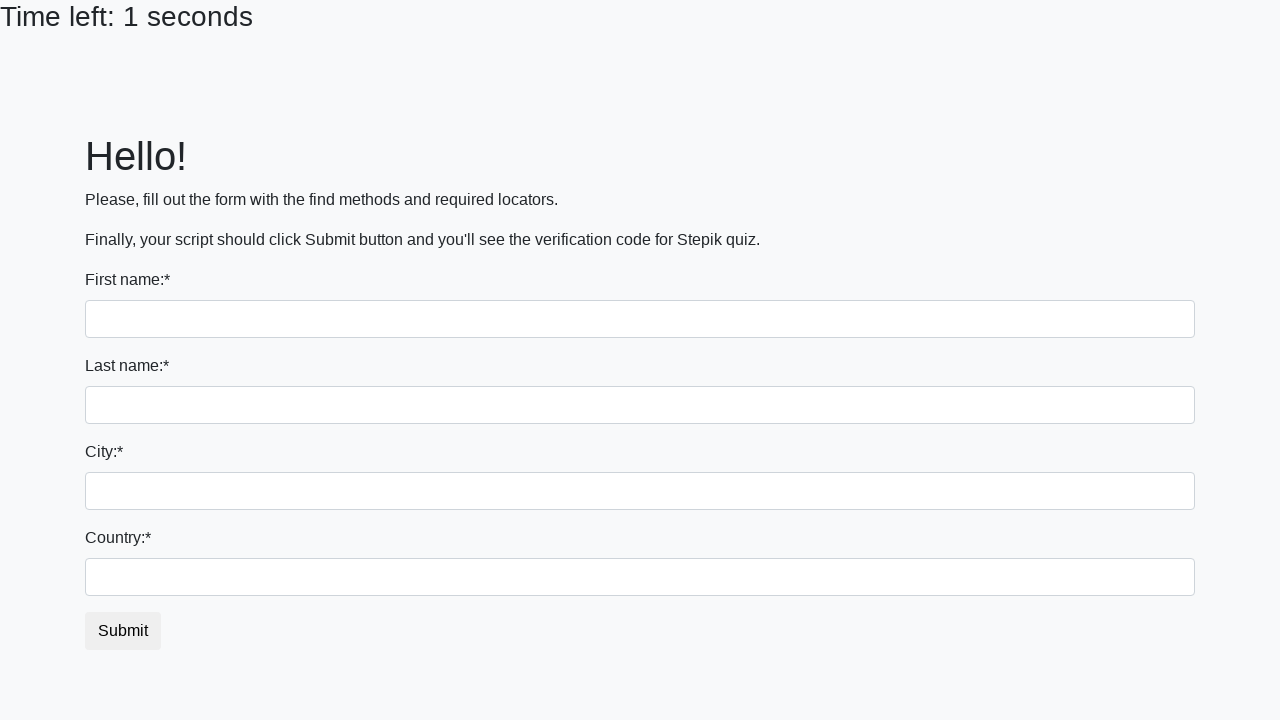

Filled first name field with 'Ivan' on input:first-of-type
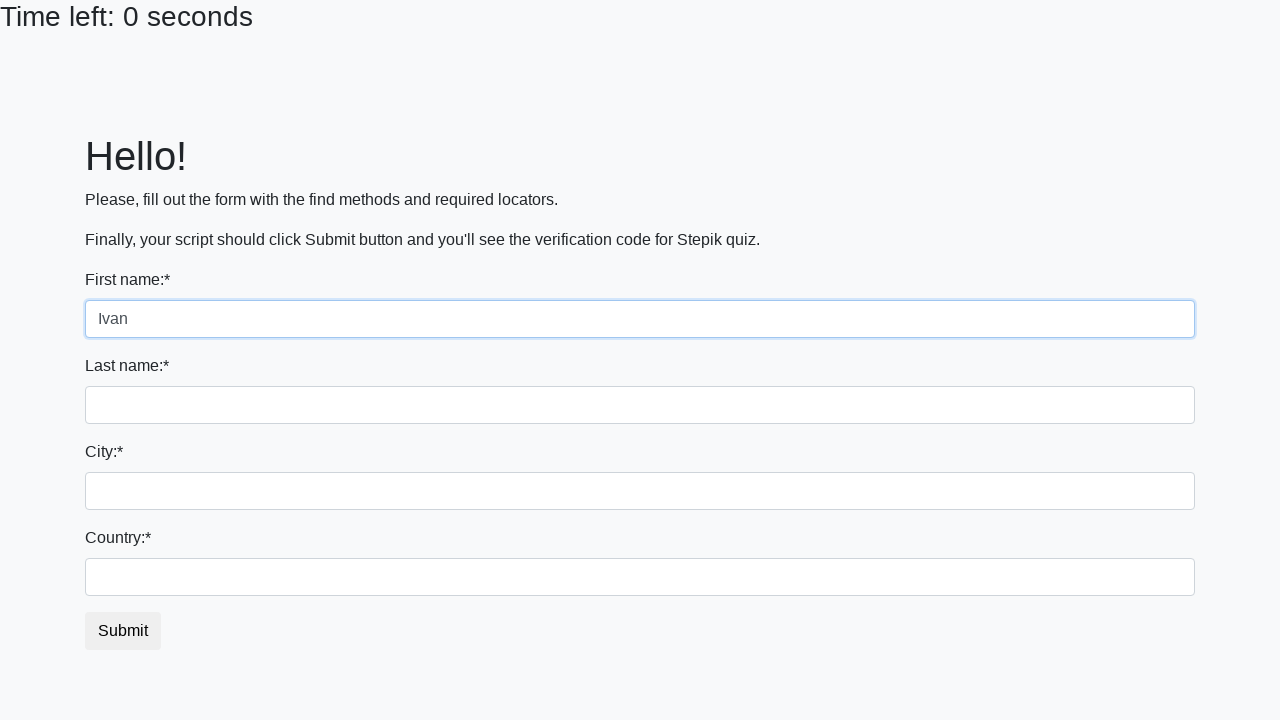

Filled last name field with 'Petrov' on input[name='last_name']
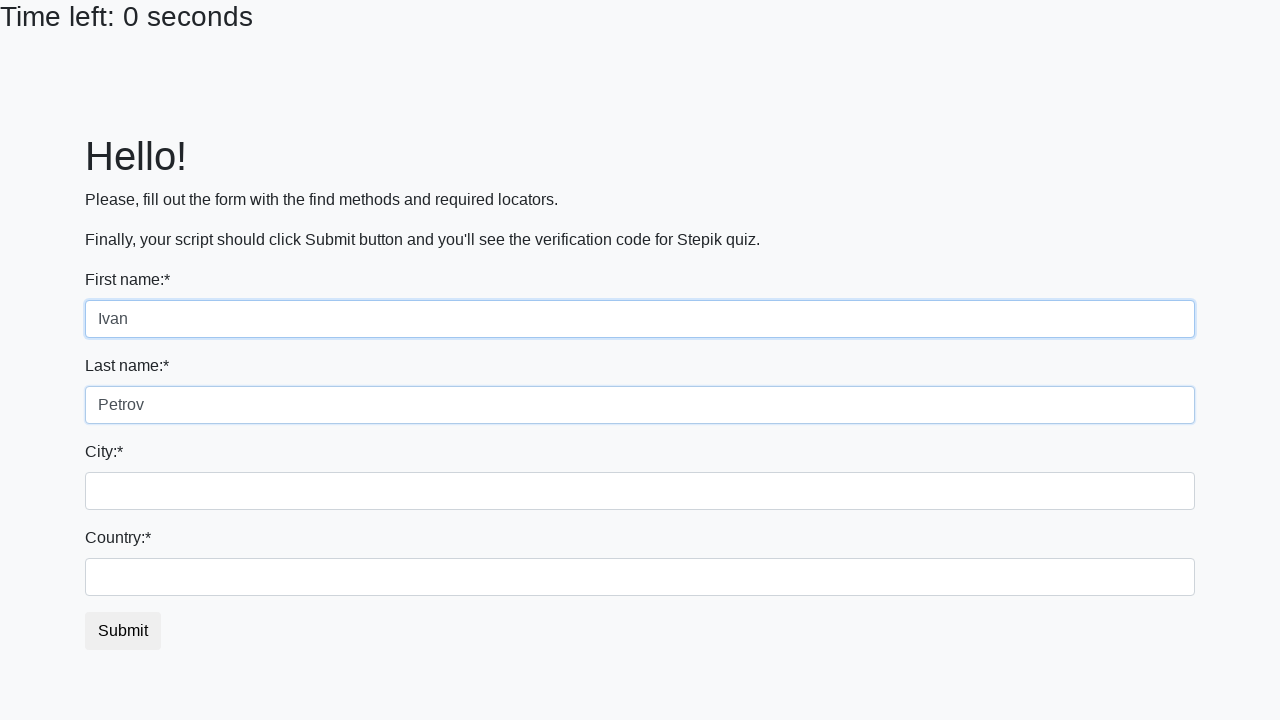

Filled city field with 'Smolensk' on .form-control.city
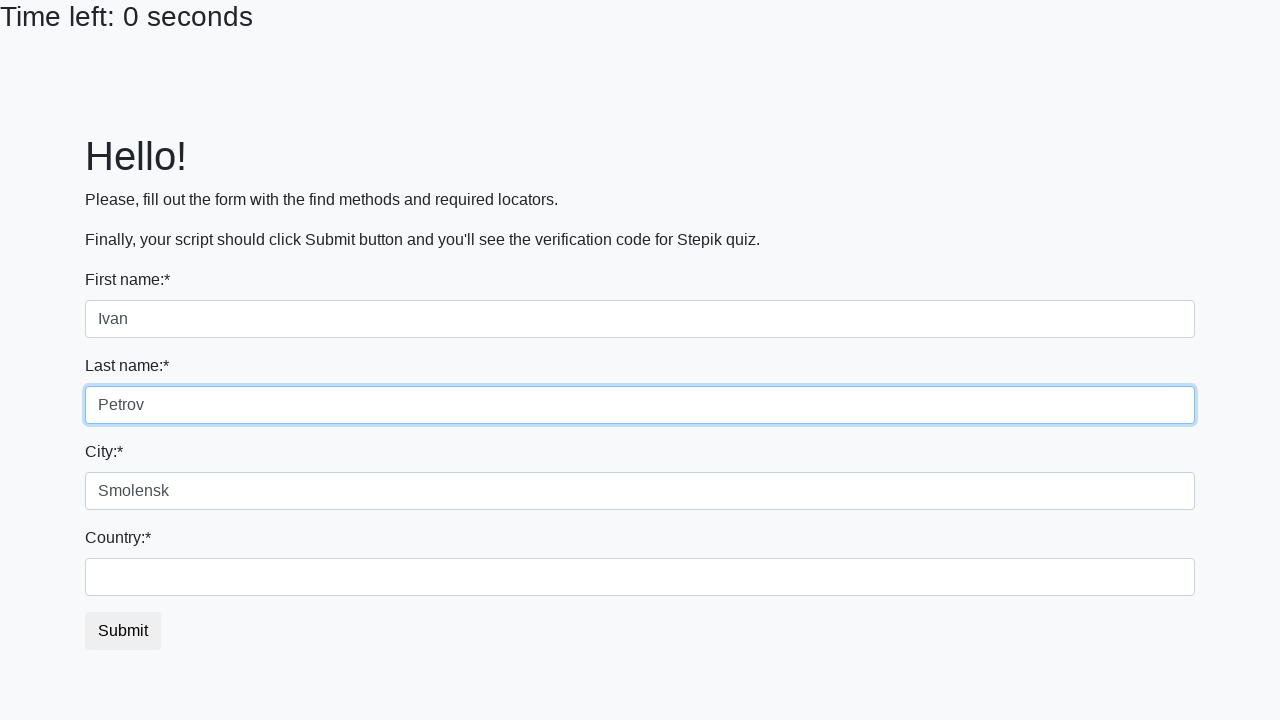

Filled country field with 'Russia' on #country
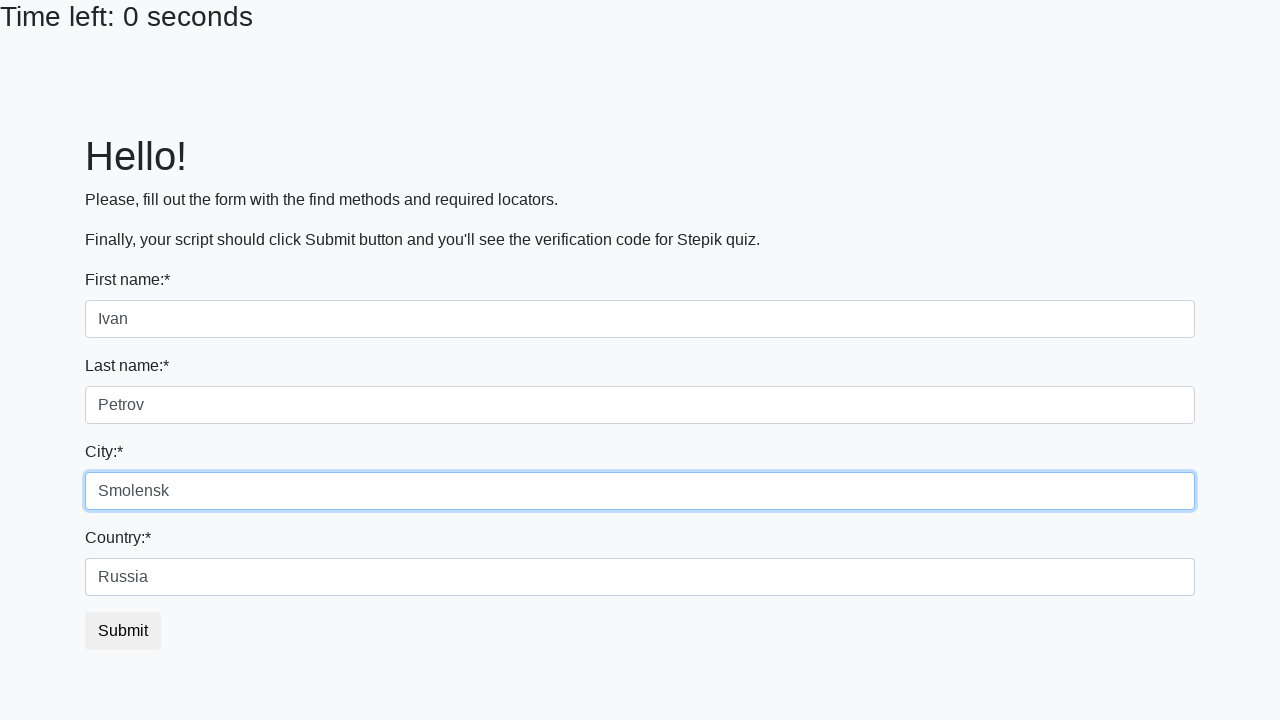

Clicked submit button to submit form at (123, 631) on button.btn
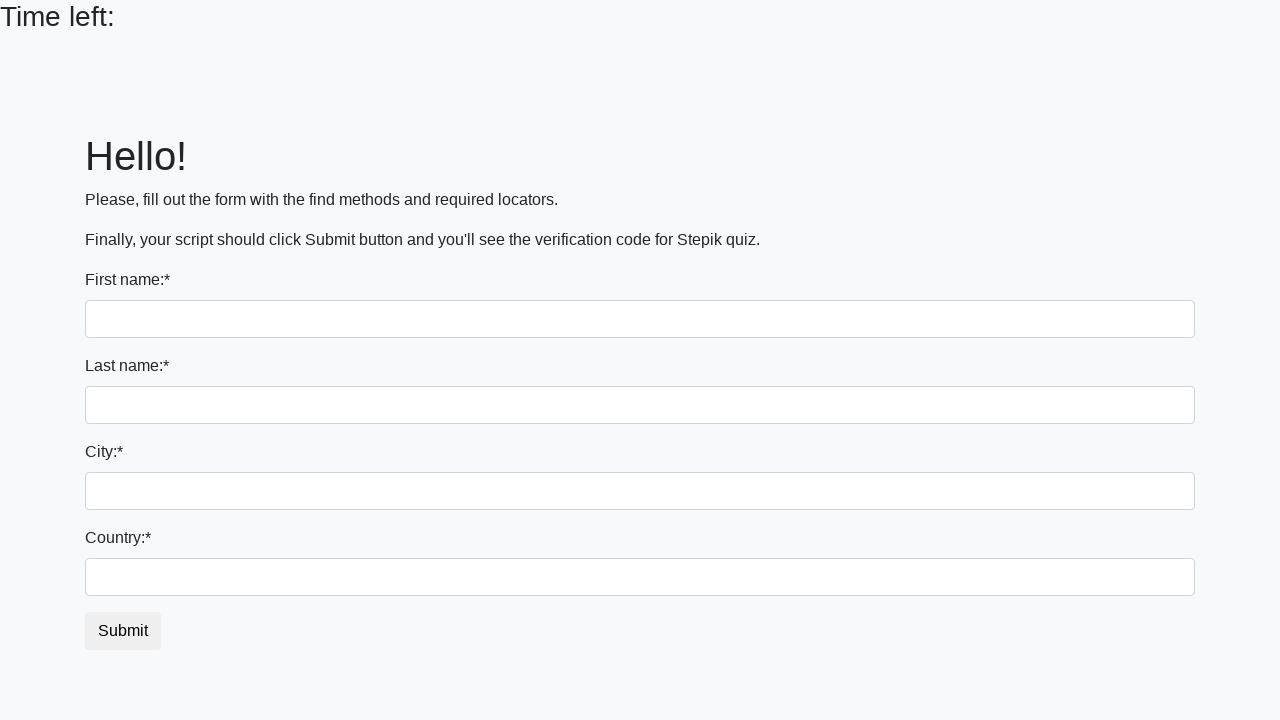

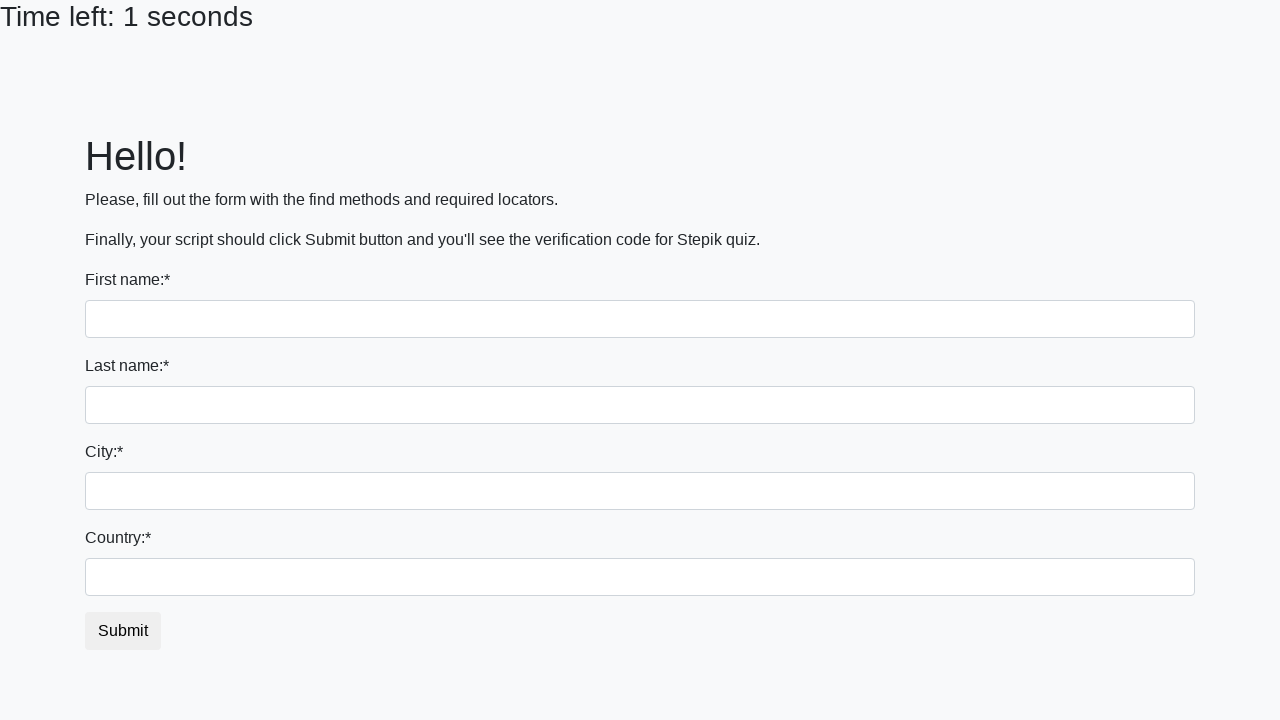